Tests a registration form by filling in required fields (first name, last name, email), submitting the form, and verifying the success message appears.

Starting URL: http://suninjuly.github.io/registration1.html

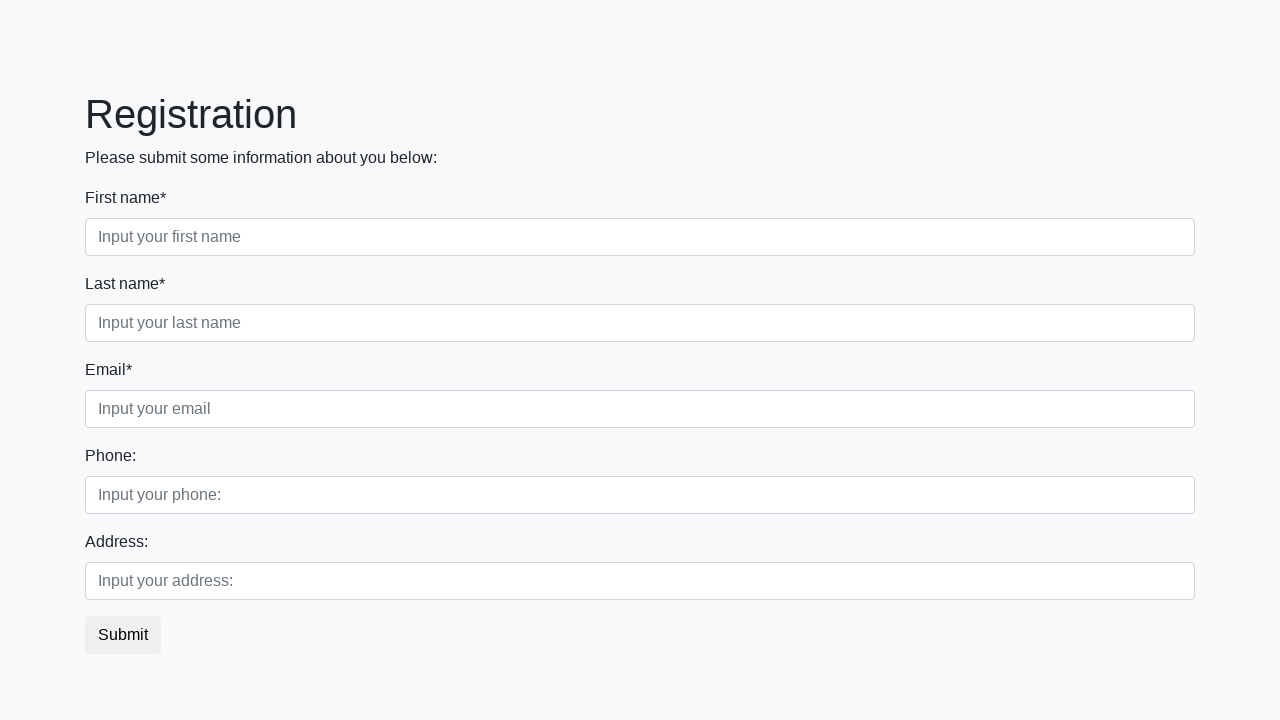

Navigated to registration form page
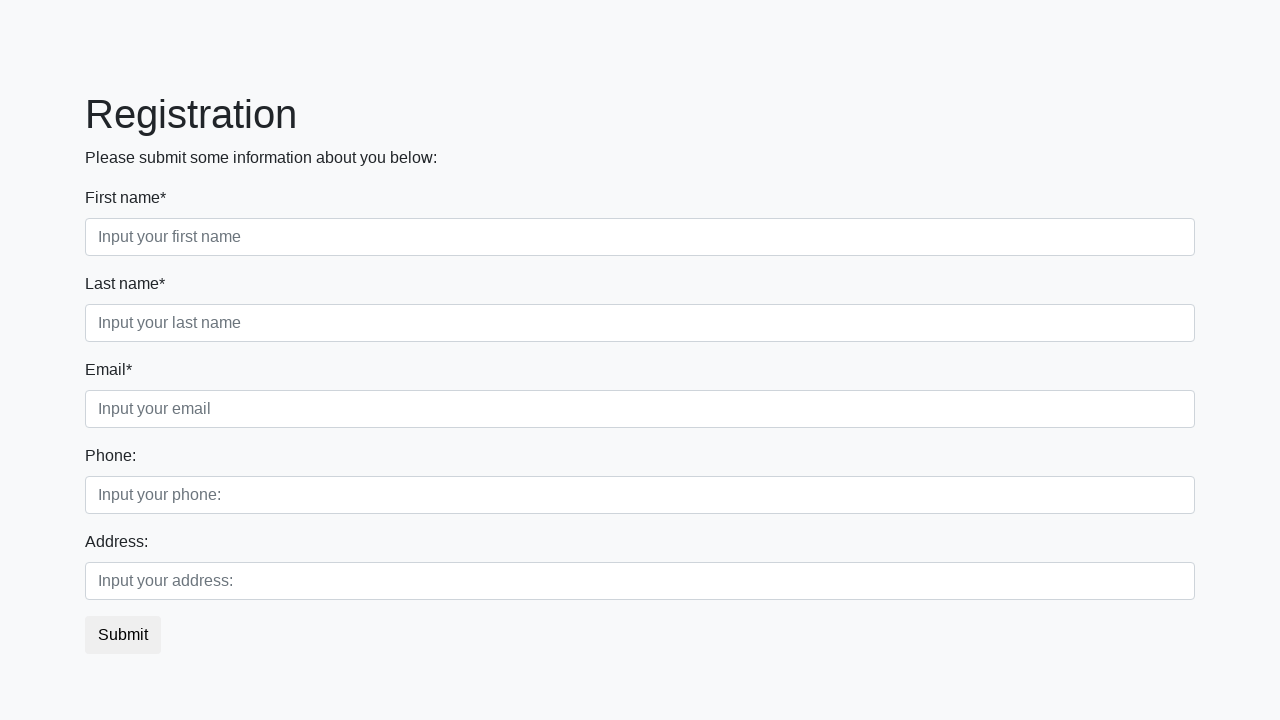

Filled first name field with 'Ivan' on div.first_class input.first[placeholder='Input your first name']
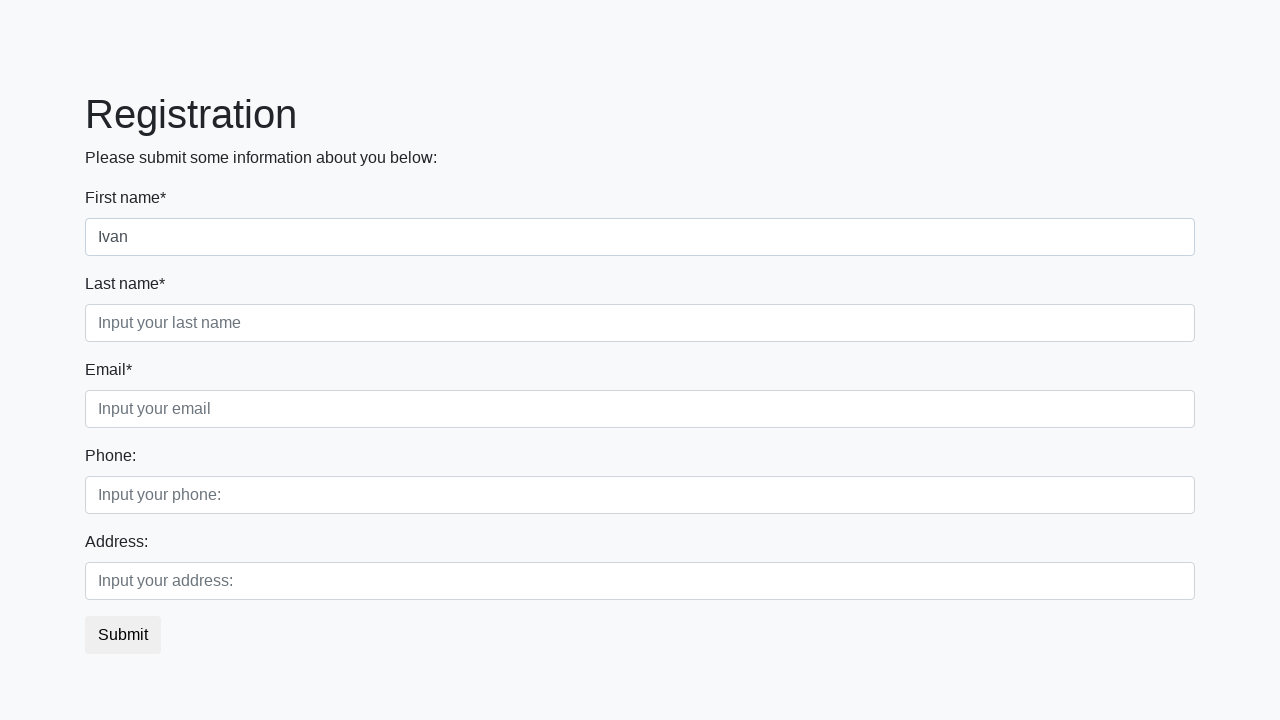

Filled last name field with 'Petrov' on div.second_class input.second[placeholder='Input your last name']
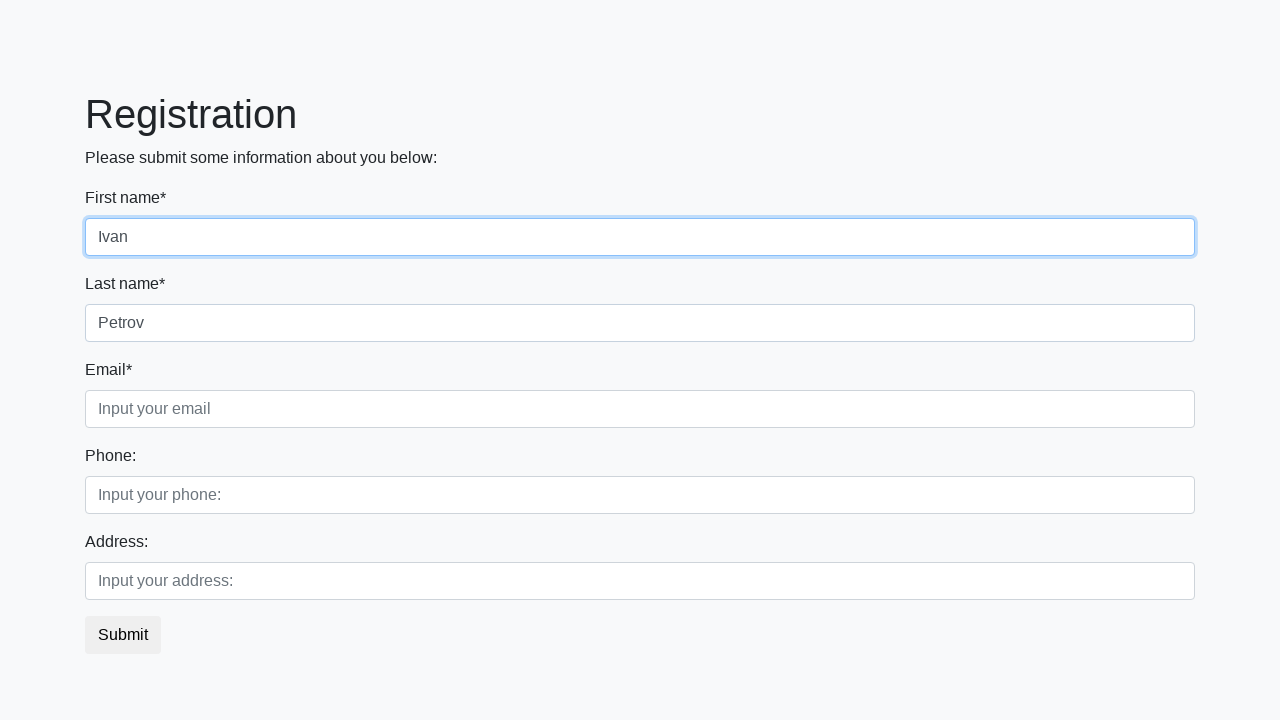

Filled email field with 'testuser@example.com' on div.third_class input.third[placeholder='Input your email']
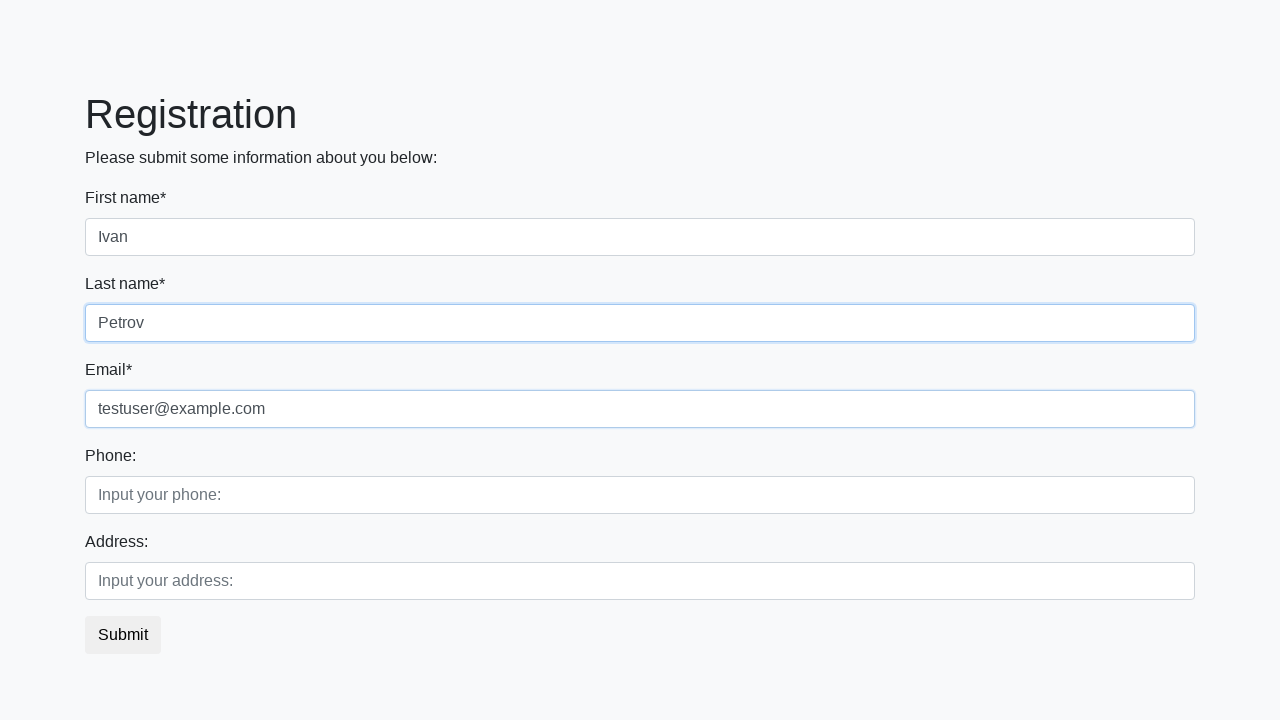

Clicked submit button at (123, 635) on button.btn
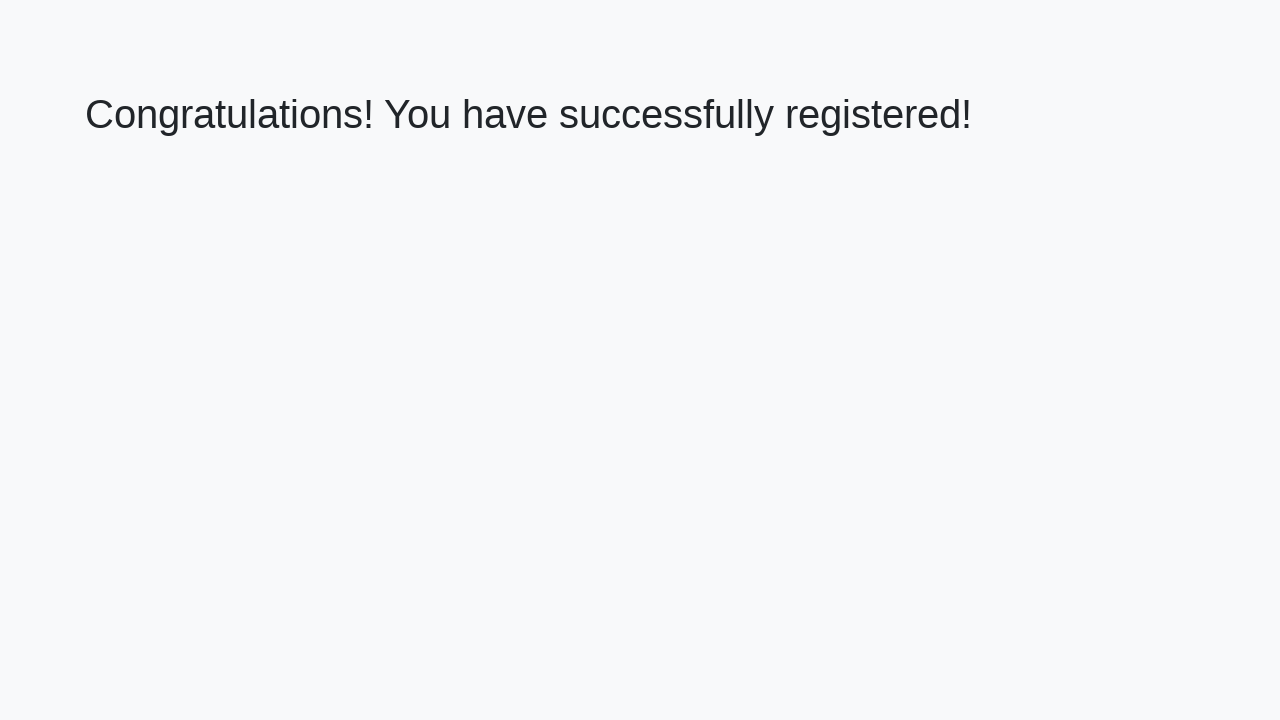

Success message heading appeared
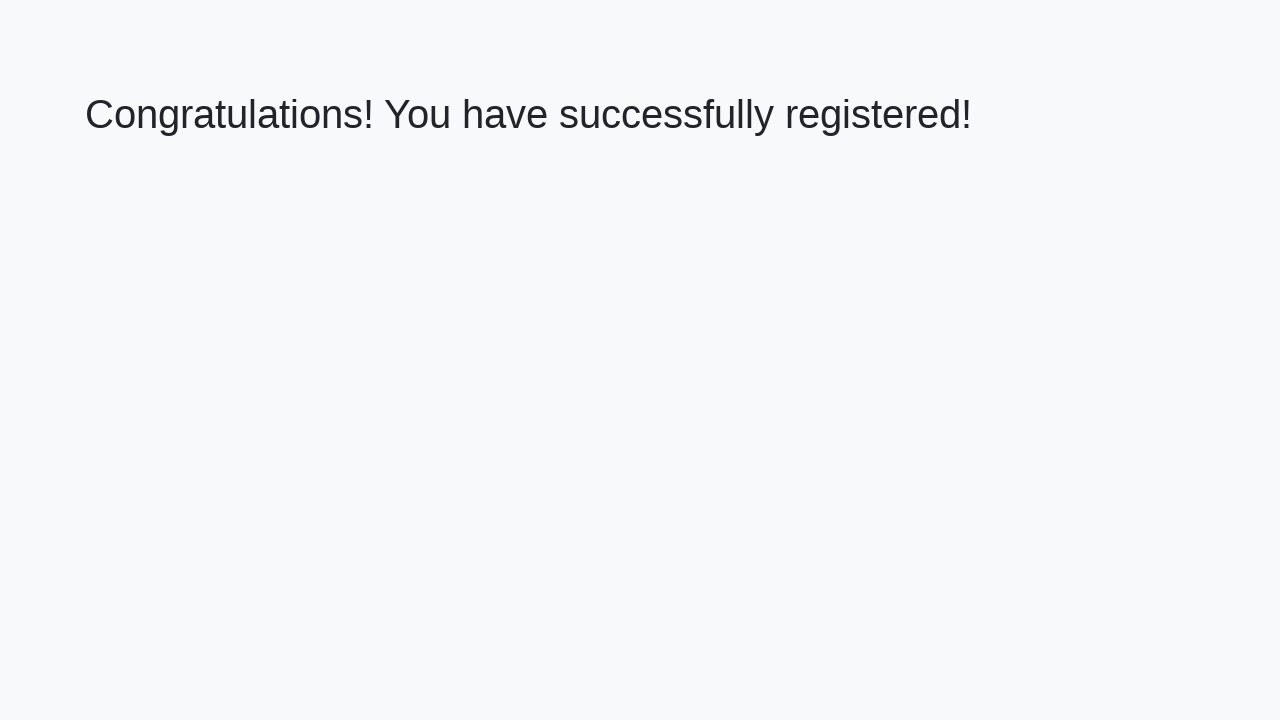

Retrieved success message text
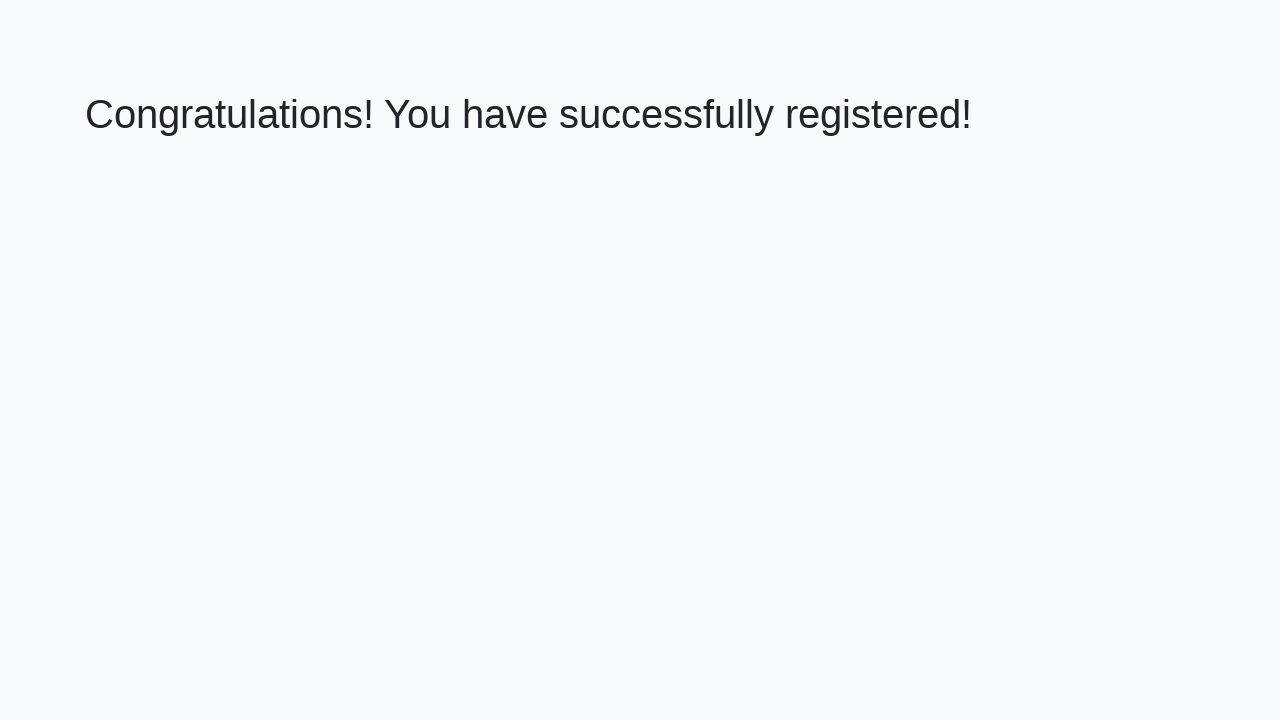

Verified success message matches expected text
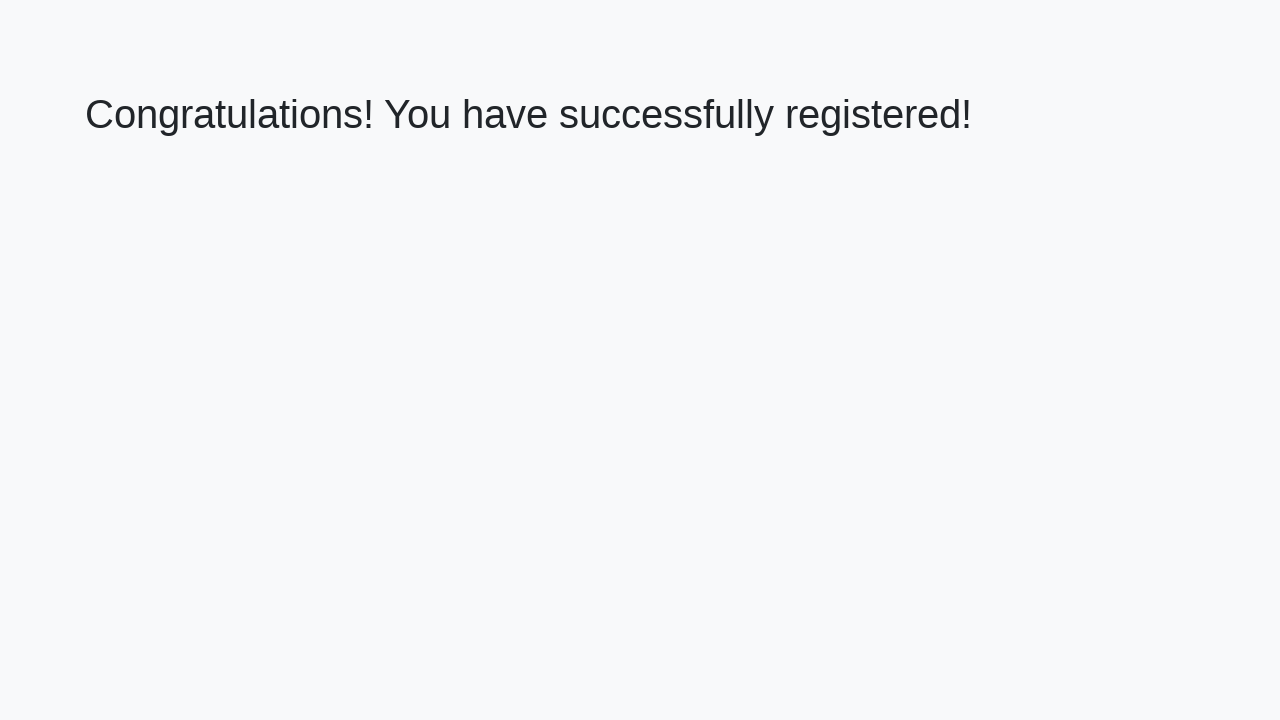

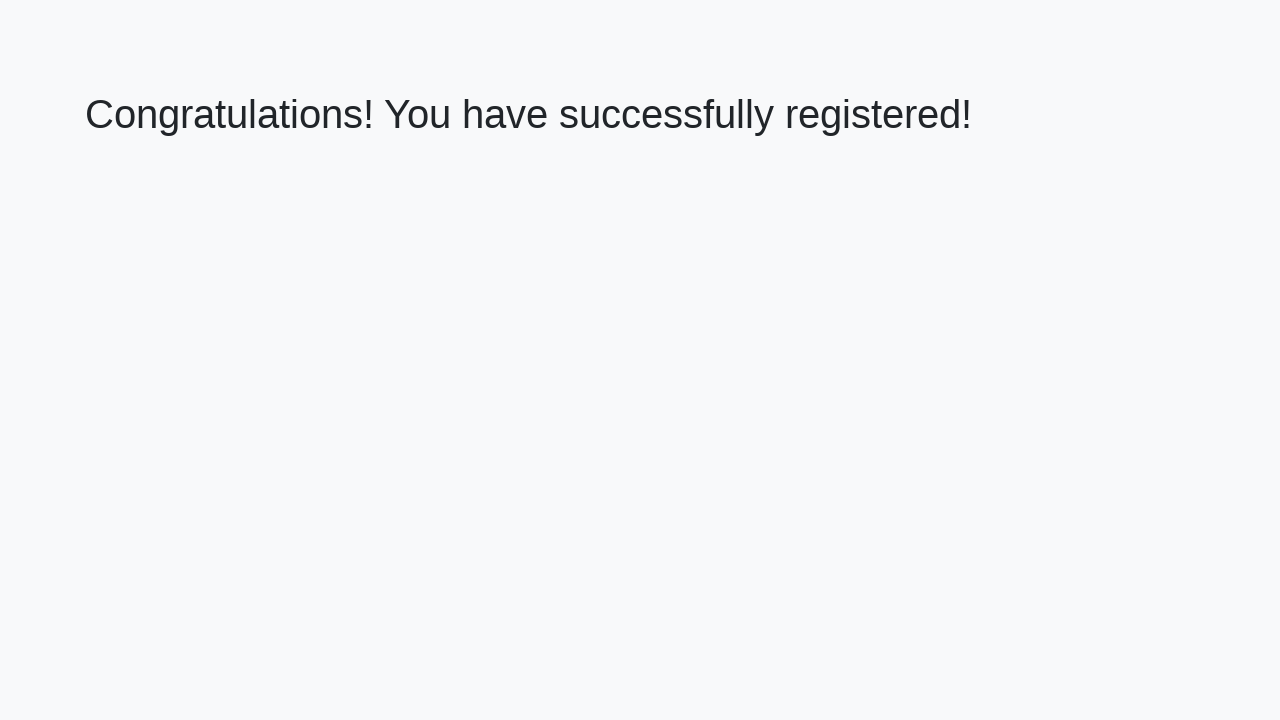